Tests radio button functionality on jQuery UI demo page by switching to an iframe and clicking on the New York radio button option

Starting URL: https://jqueryui.com/checkboxradio/

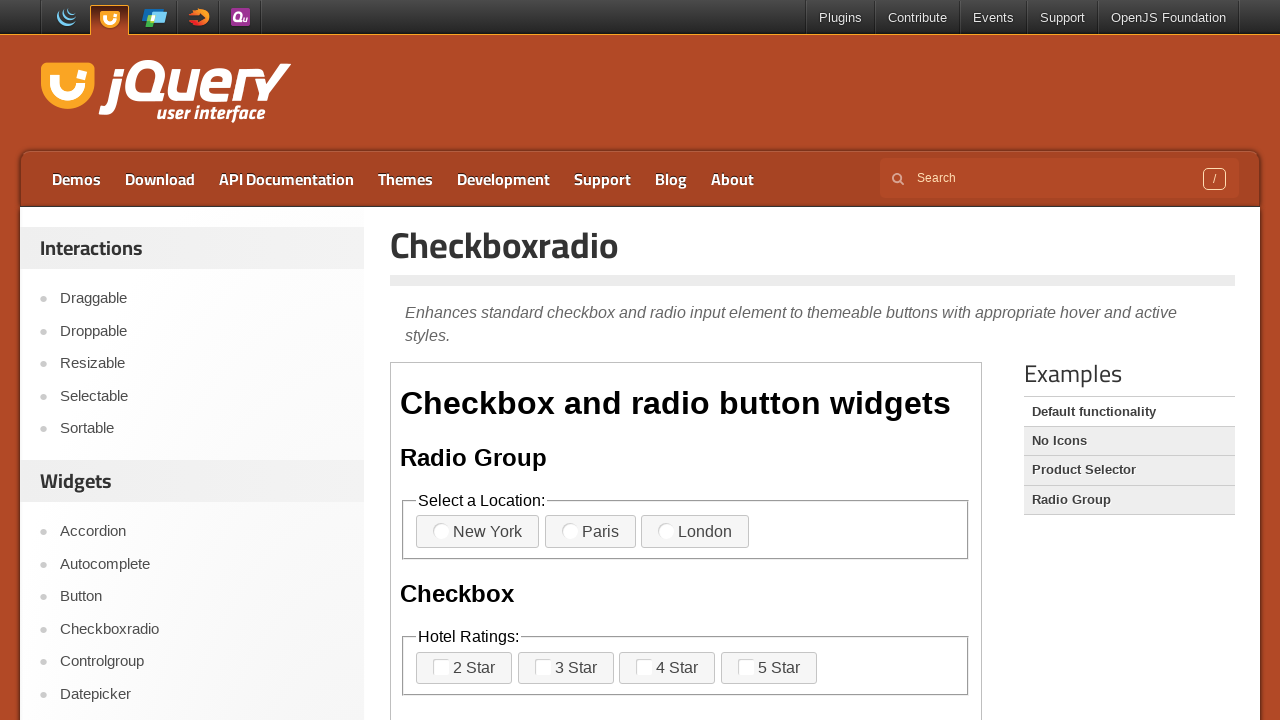

Located the demo iframe containing radio buttons
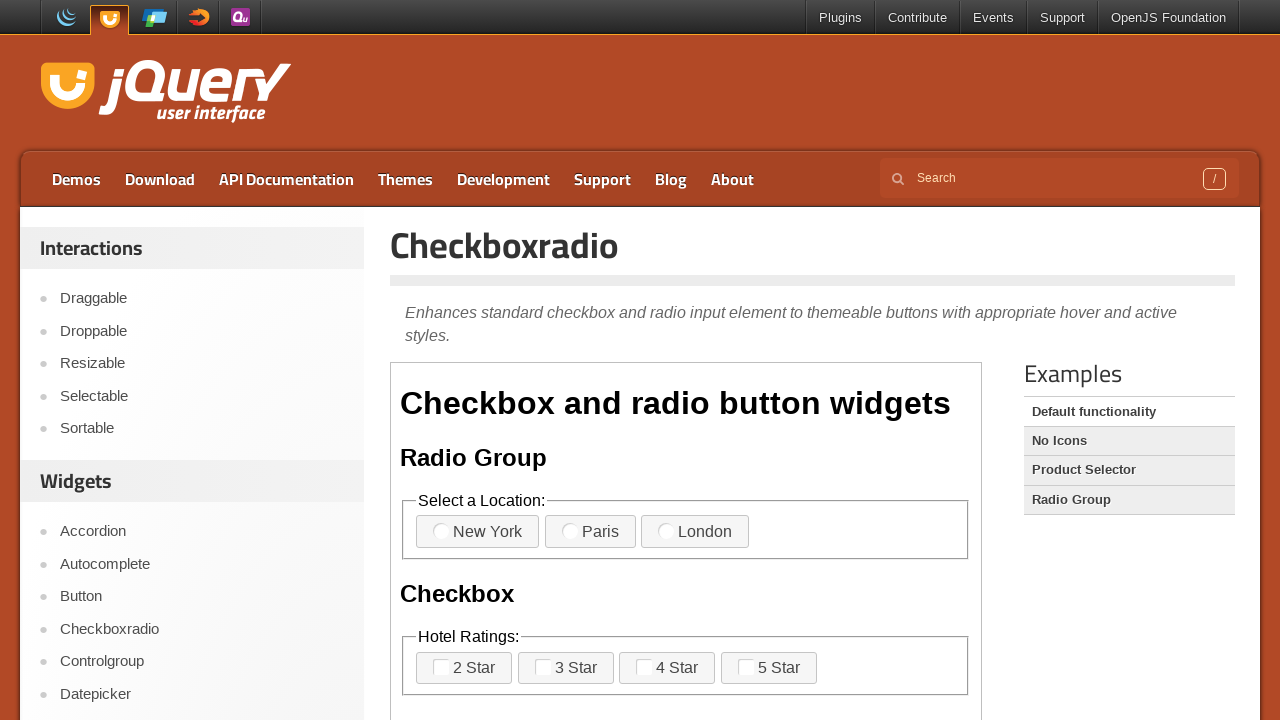

Located the New York radio button element
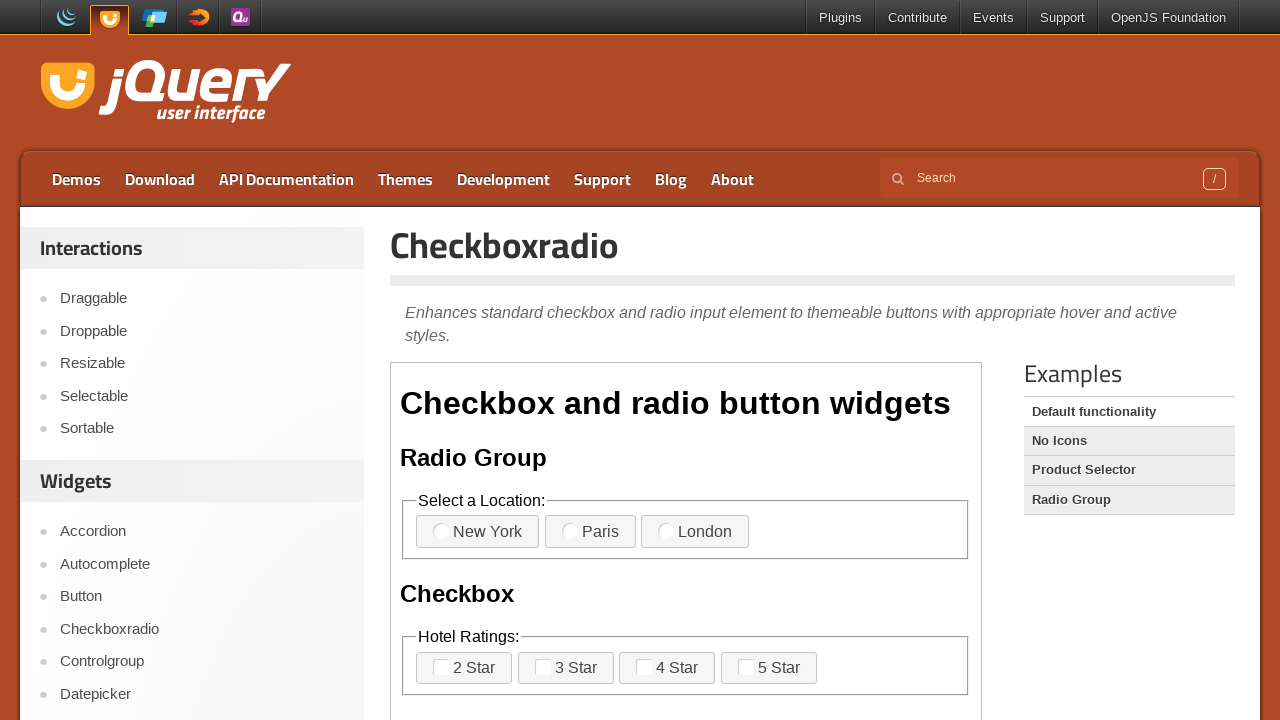

Verified that the New York radio button is enabled
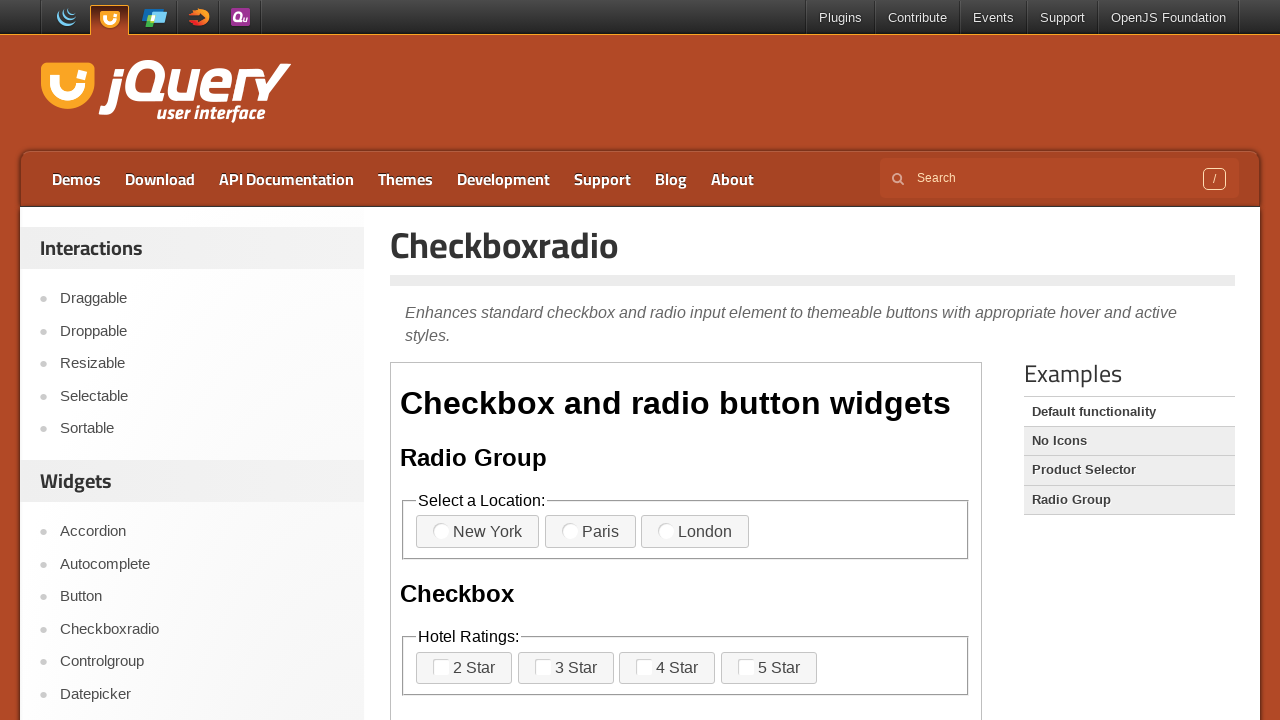

Clicked on the New York radio button at (451, 532) on iframe.demo-frame >> internal:control=enter-frame >> (//span[@class='ui-checkbox
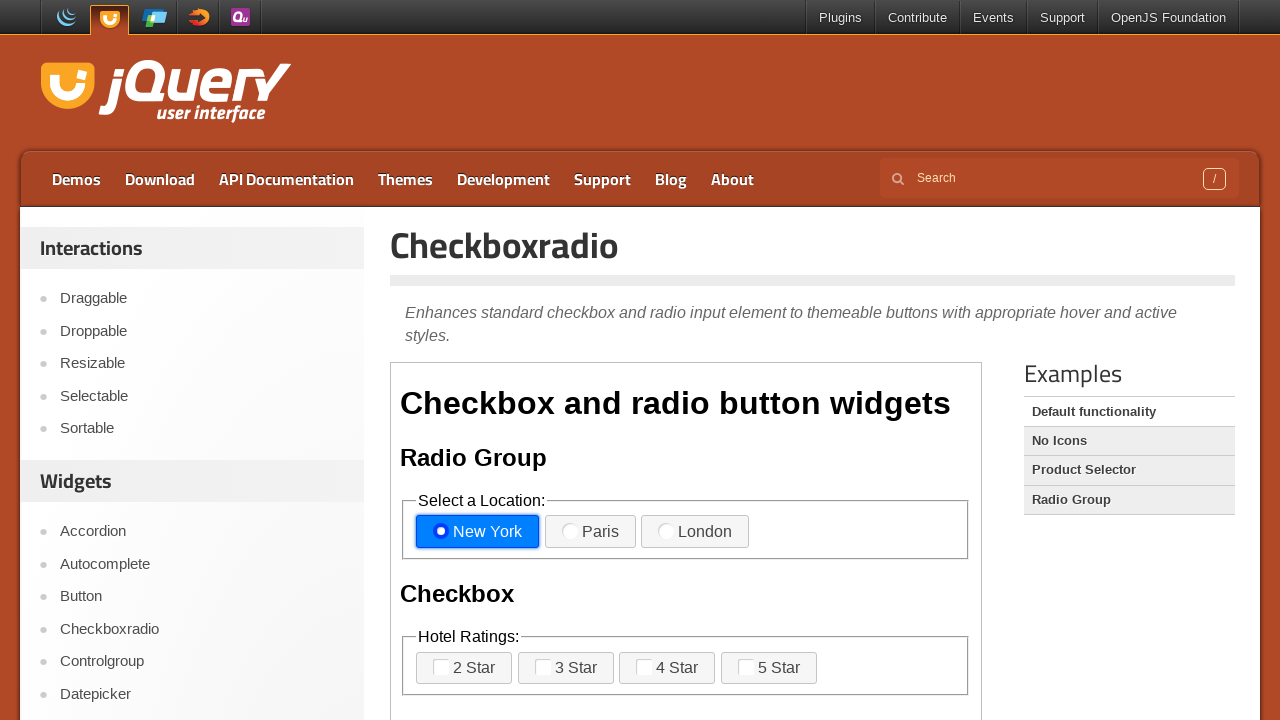

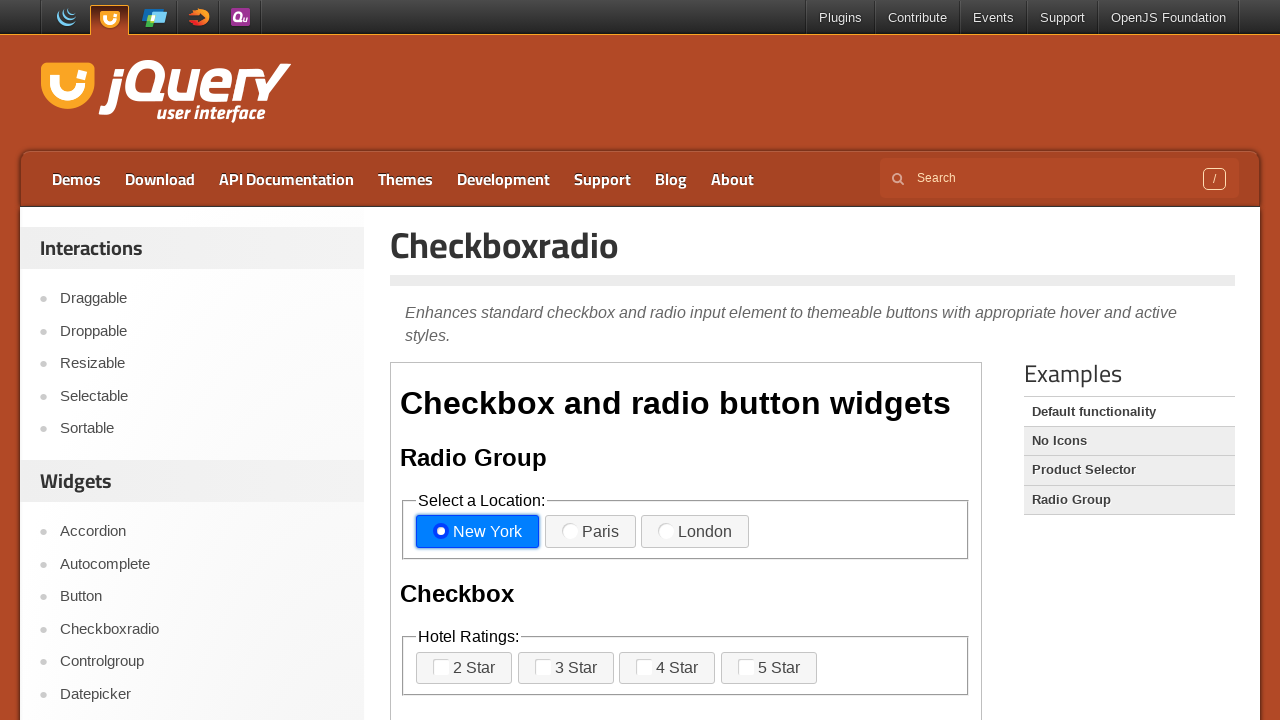